Tests calendar date picker functionality by selecting a specific date (June 15, 2027) through the calendar widget's year, month, and date navigation, then verifies the selected values are correctly displayed in the input fields.

Starting URL: https://rahulshettyacademy.com/seleniumPractise/#/offers

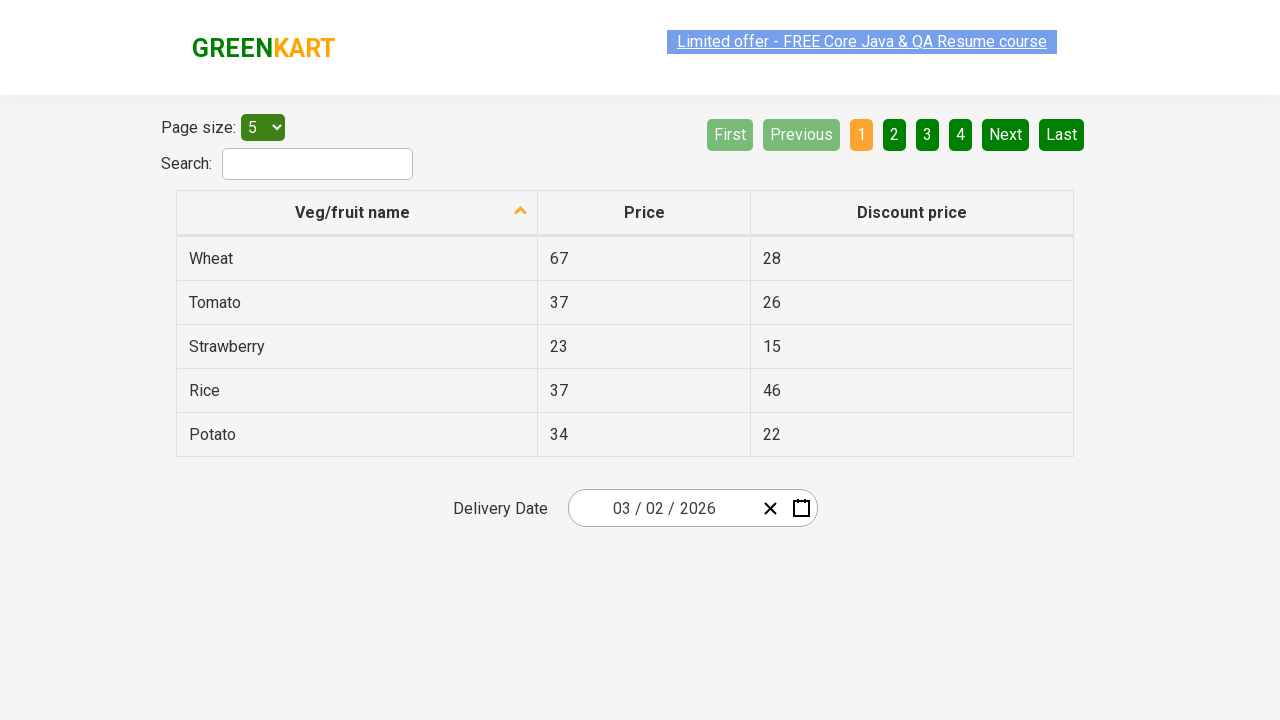

Clicked on date picker input group to open calendar widget at (662, 508) on .react-date-picker__inputGroup
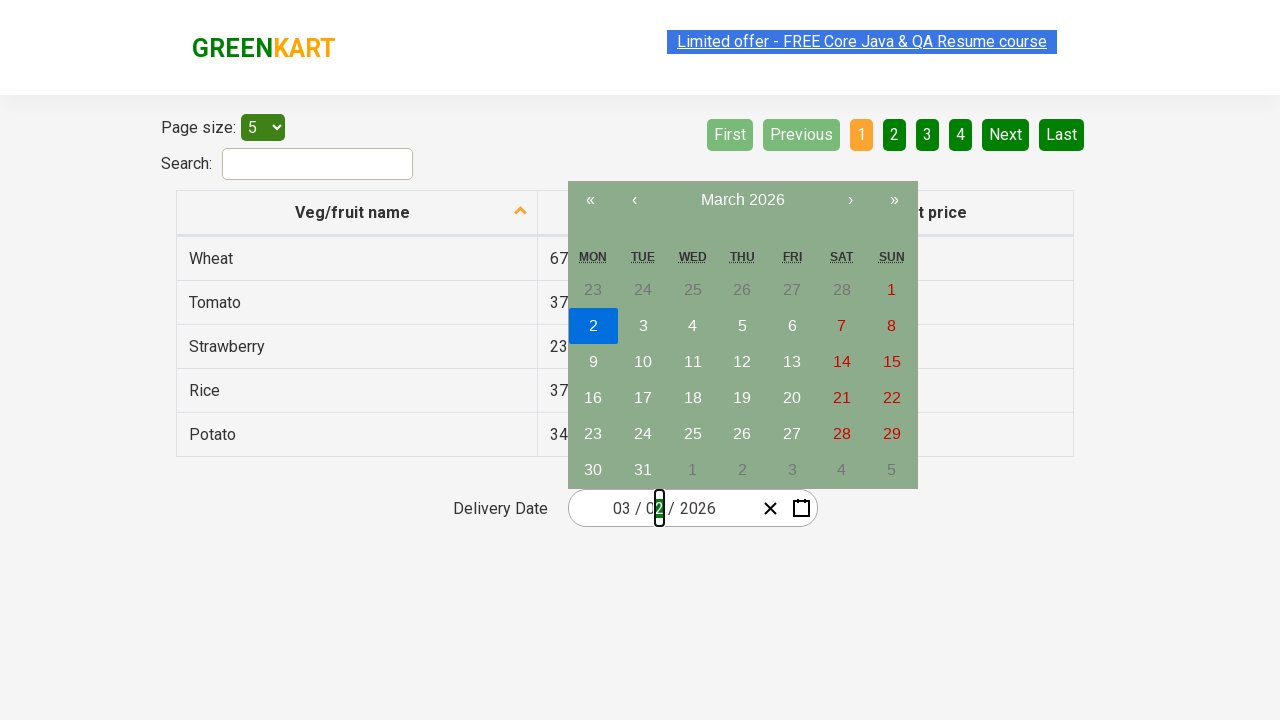

Clicked navigation label to switch to month view at (742, 200) on .react-calendar__navigation__label
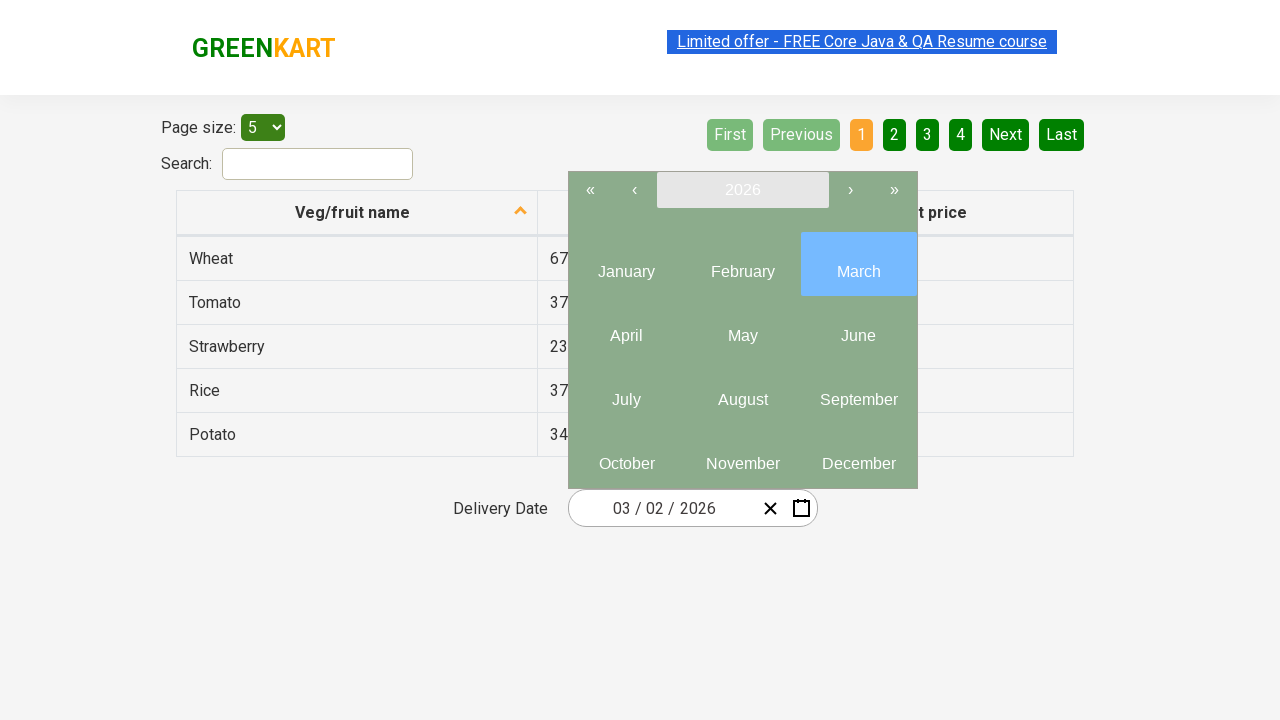

Clicked navigation label again to switch to year view at (742, 190) on .react-calendar__navigation__label
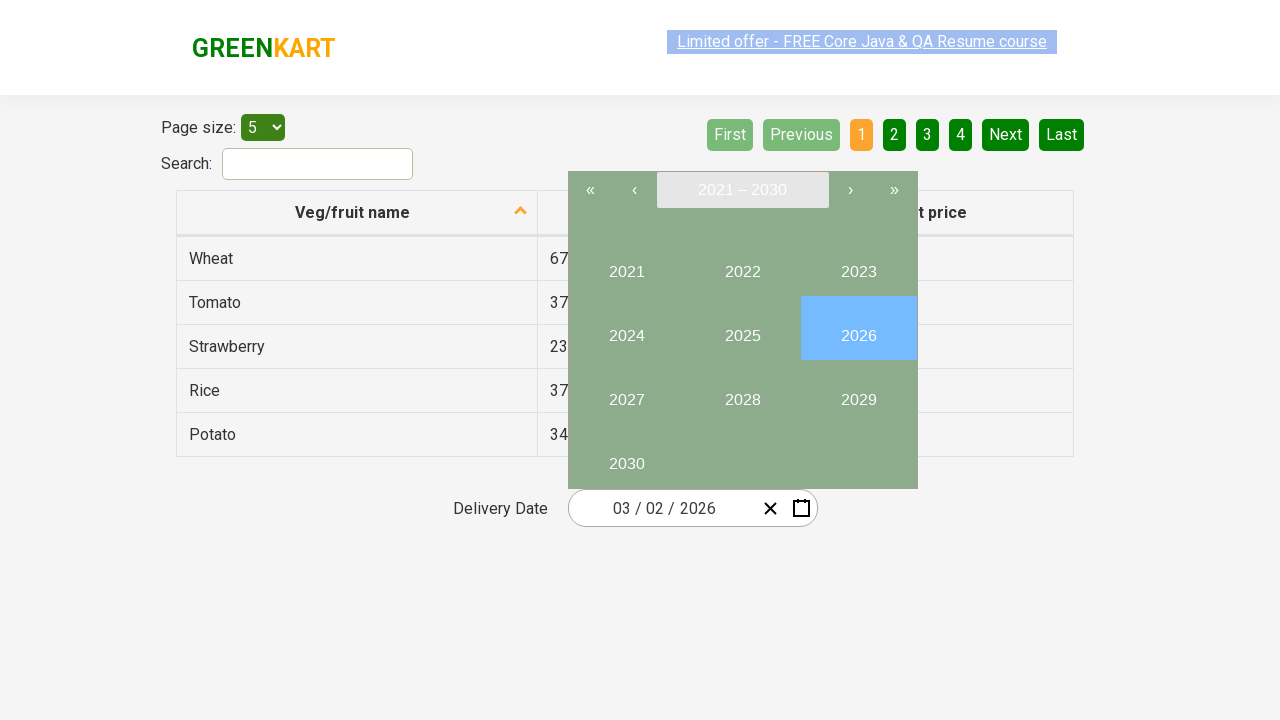

Selected year 2027 from year view at (626, 392) on //button[text()='2027']
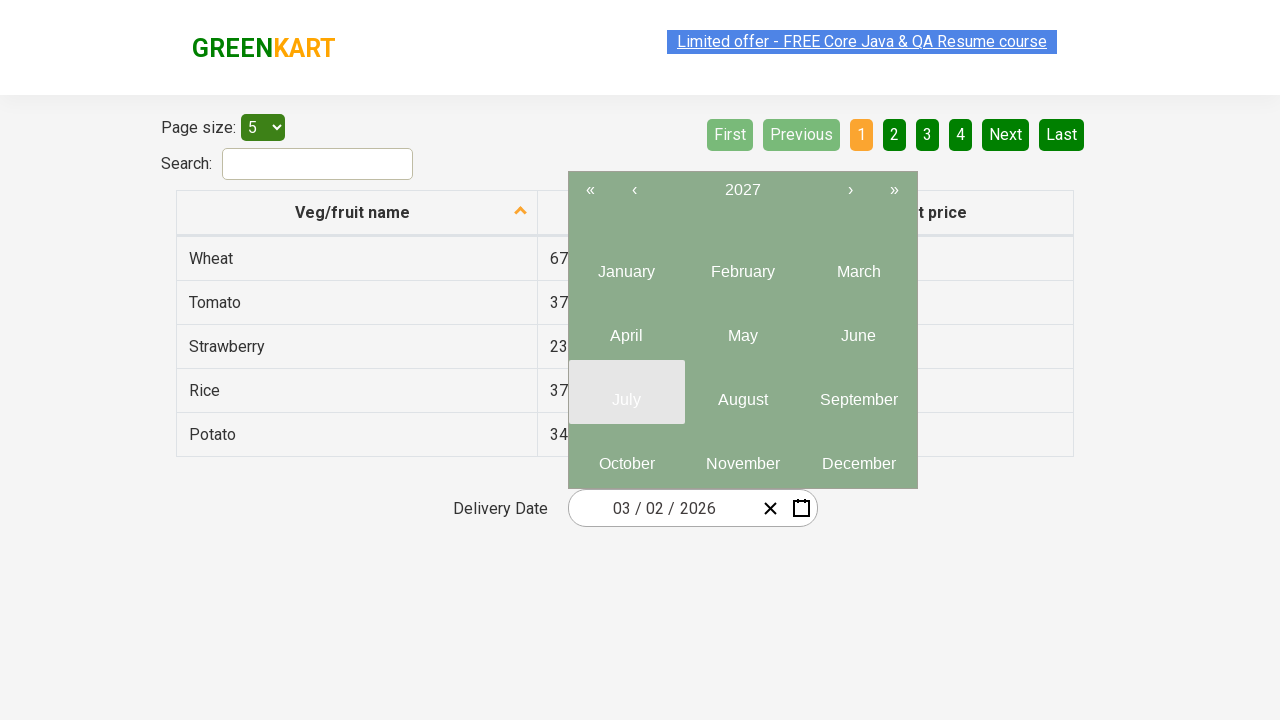

Selected month 6 (June) from month view at (858, 328) on .react-calendar__year-view__months__month >> nth=5
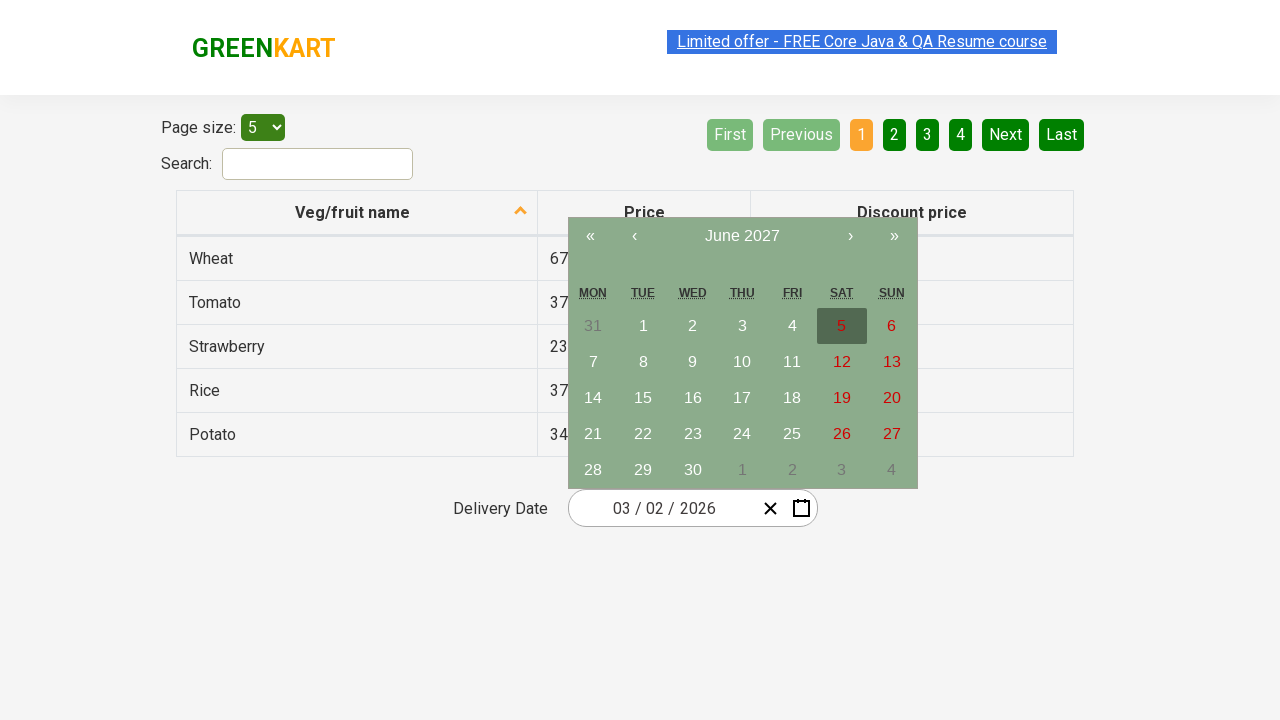

Selected date 15 from calendar at (643, 398) on //abbr[text()='15']
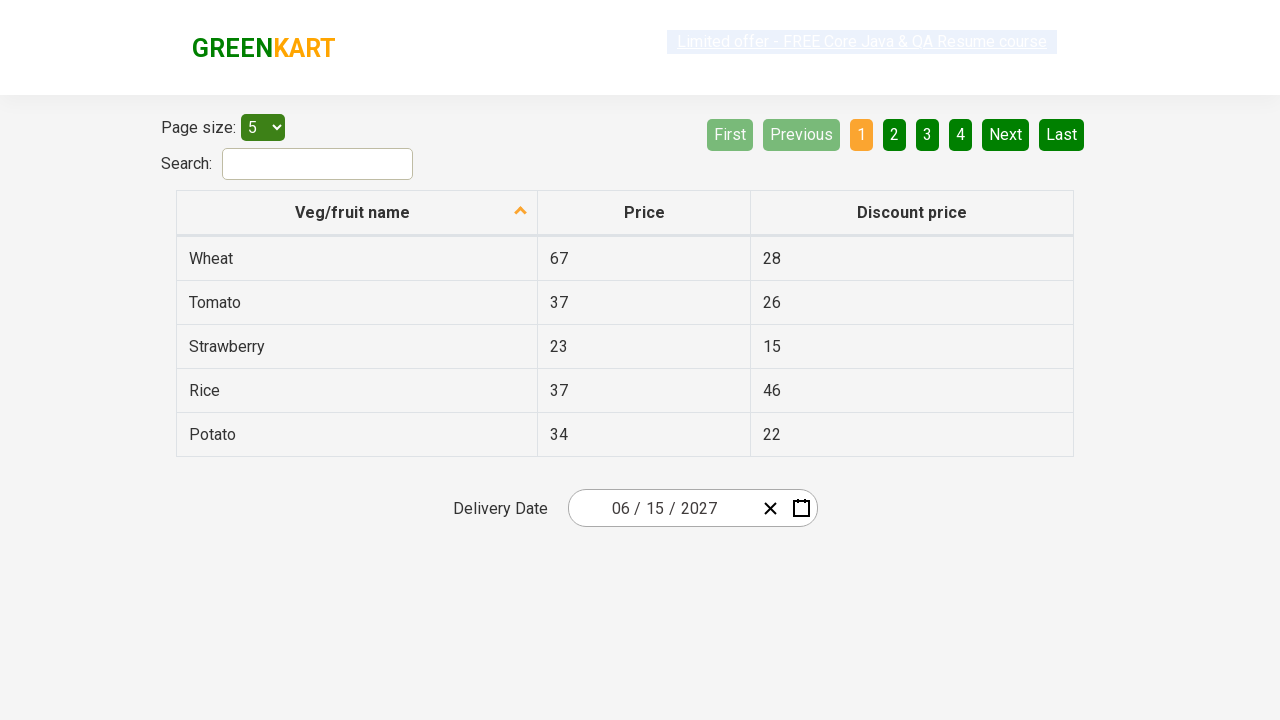

Verified input field 0 has value '6' (expected '6')
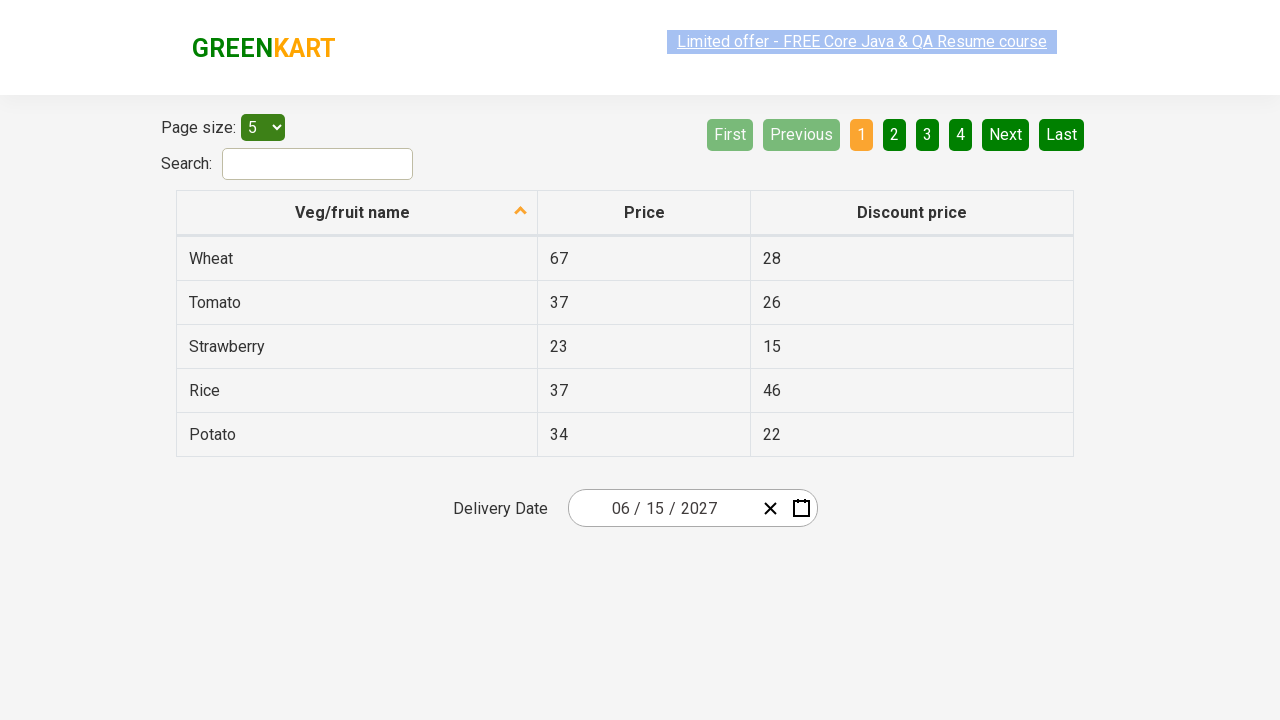

Assertion passed for input field 0: value matches expected '6'
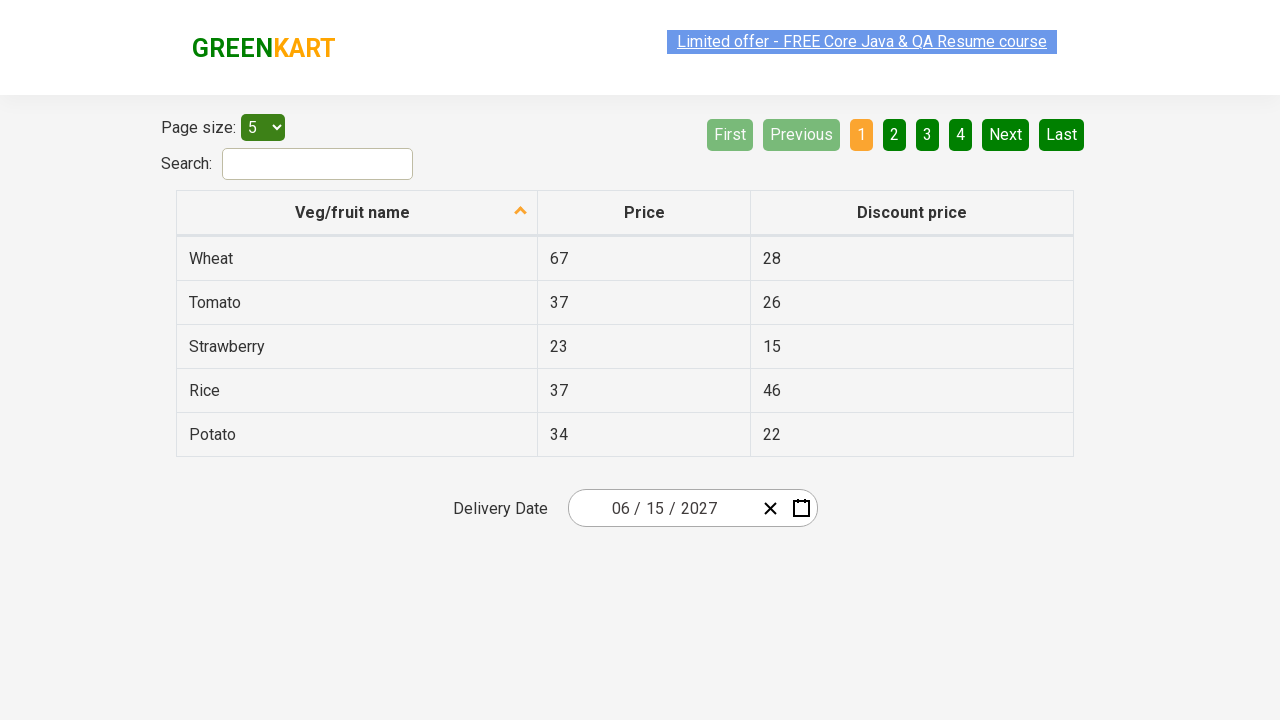

Verified input field 1 has value '15' (expected '15')
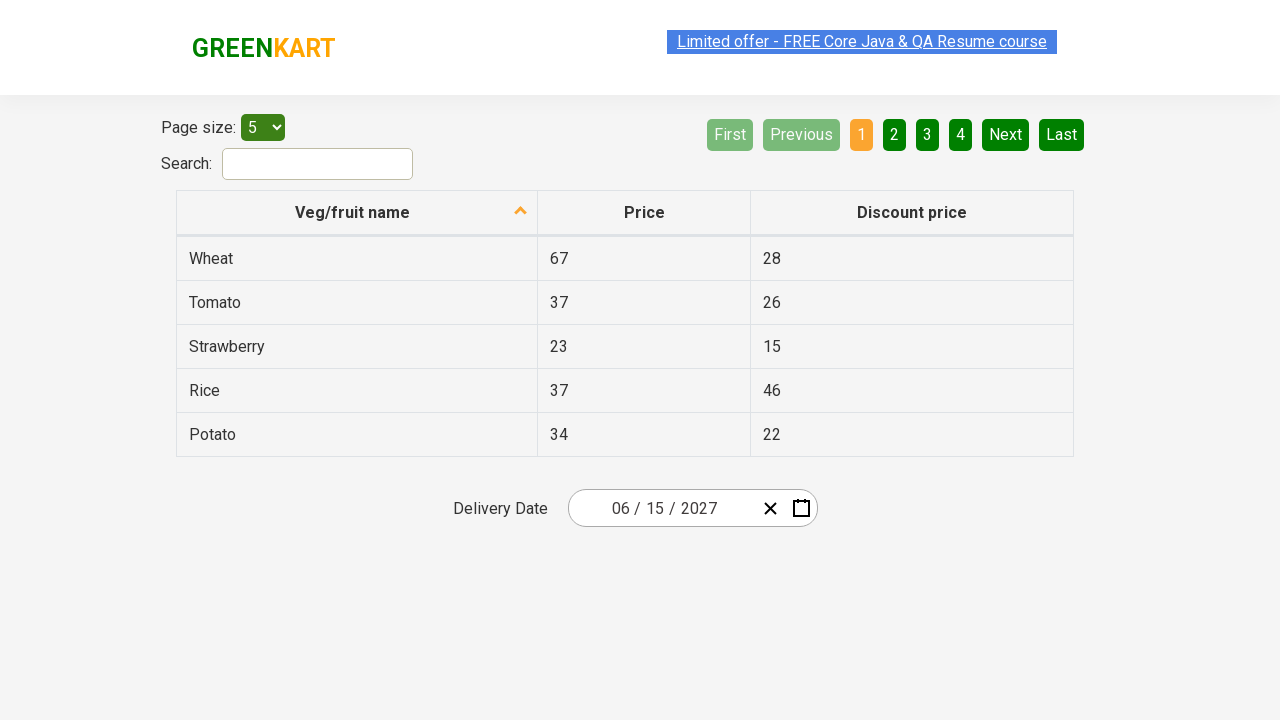

Assertion passed for input field 1: value matches expected '15'
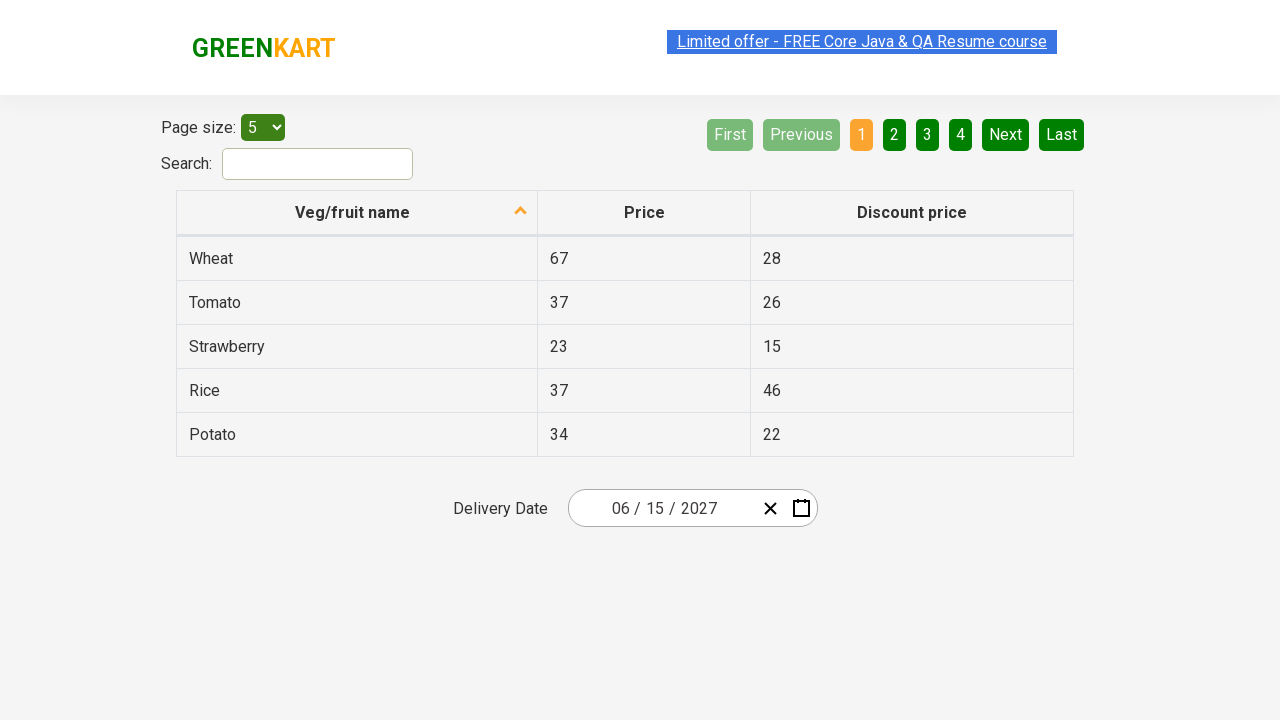

Verified input field 2 has value '2027' (expected '2027')
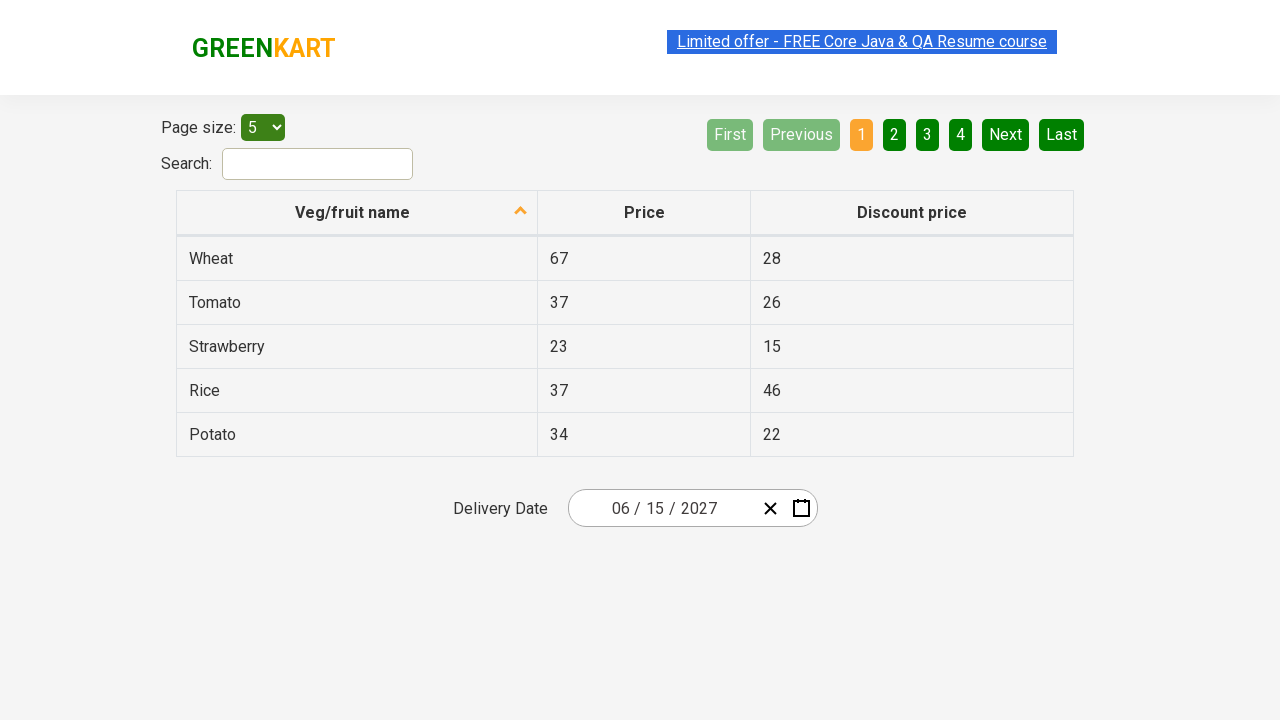

Assertion passed for input field 2: value matches expected '2027'
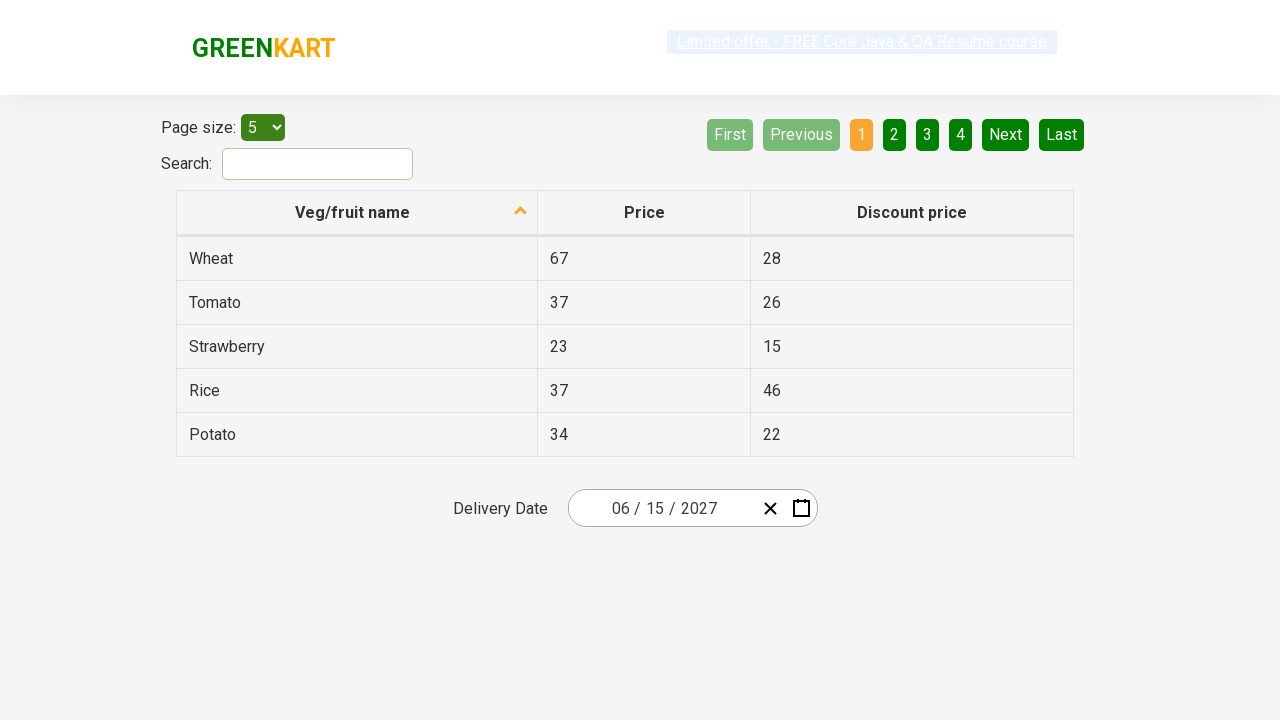

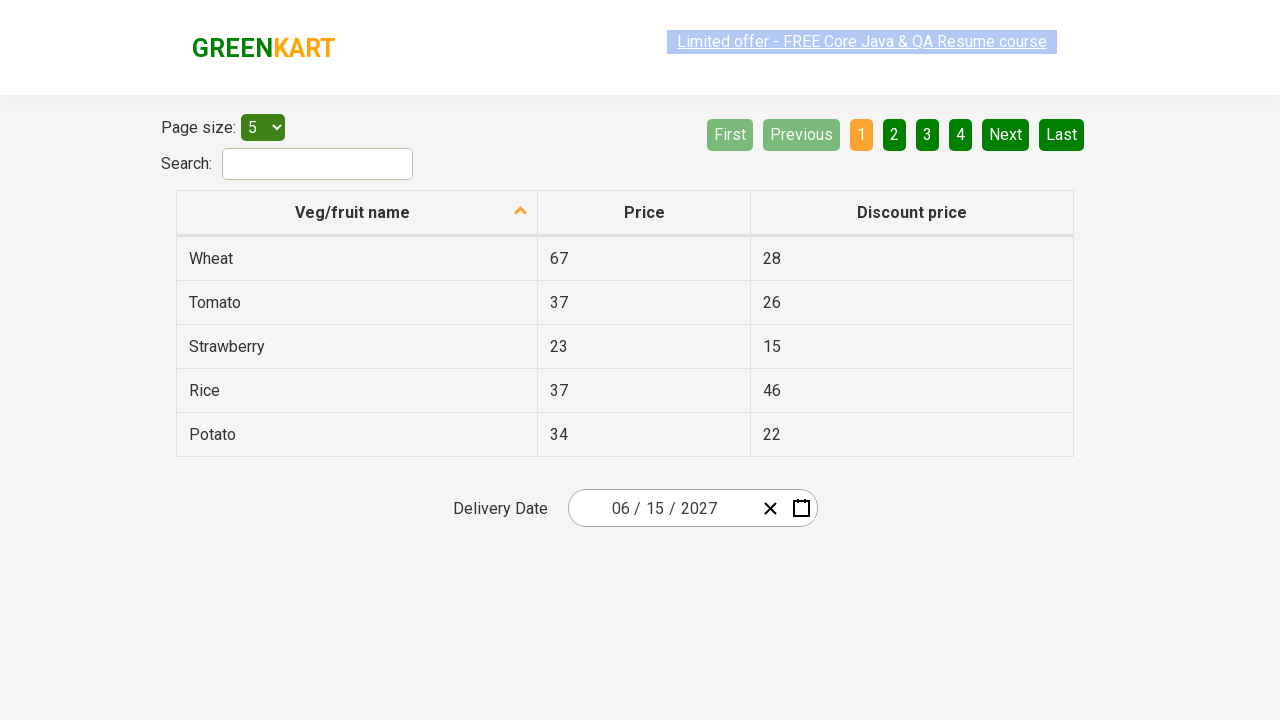